Launches the Flipkart website and maximizes the browser window to verify the page loads successfully

Starting URL: https://www.flipkart.com/

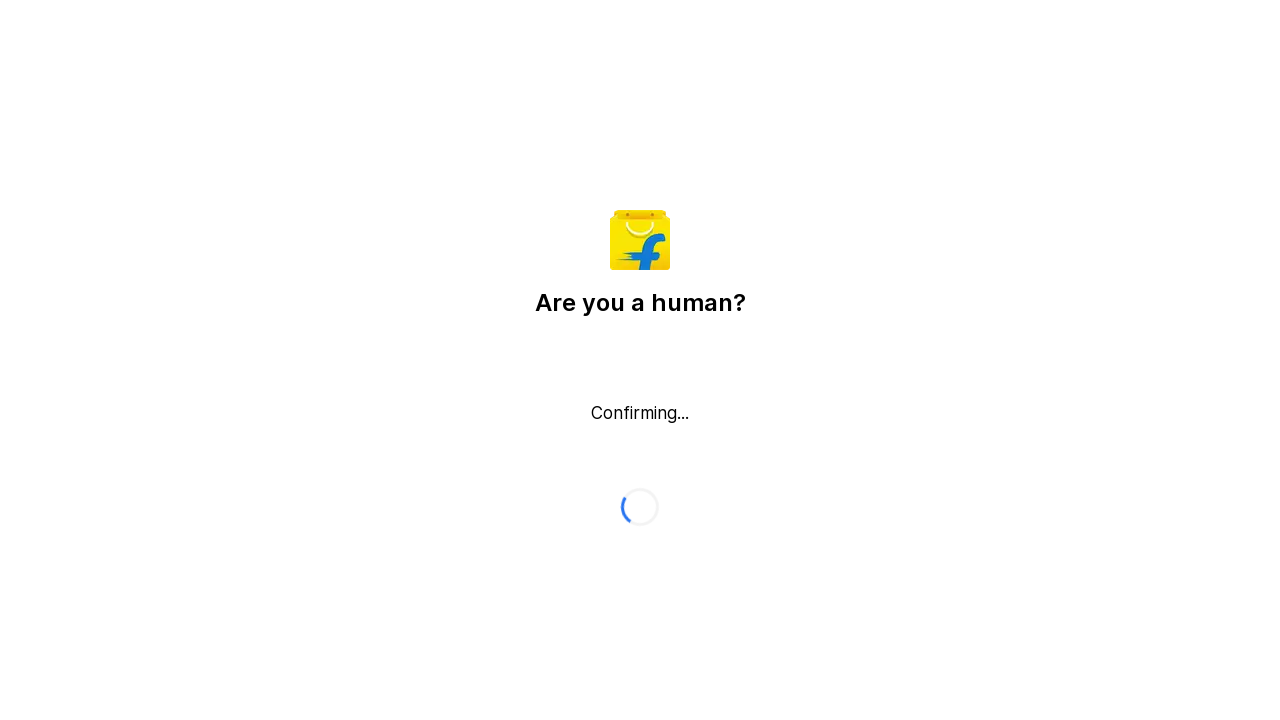

Waited for page to reach domcontentloaded state
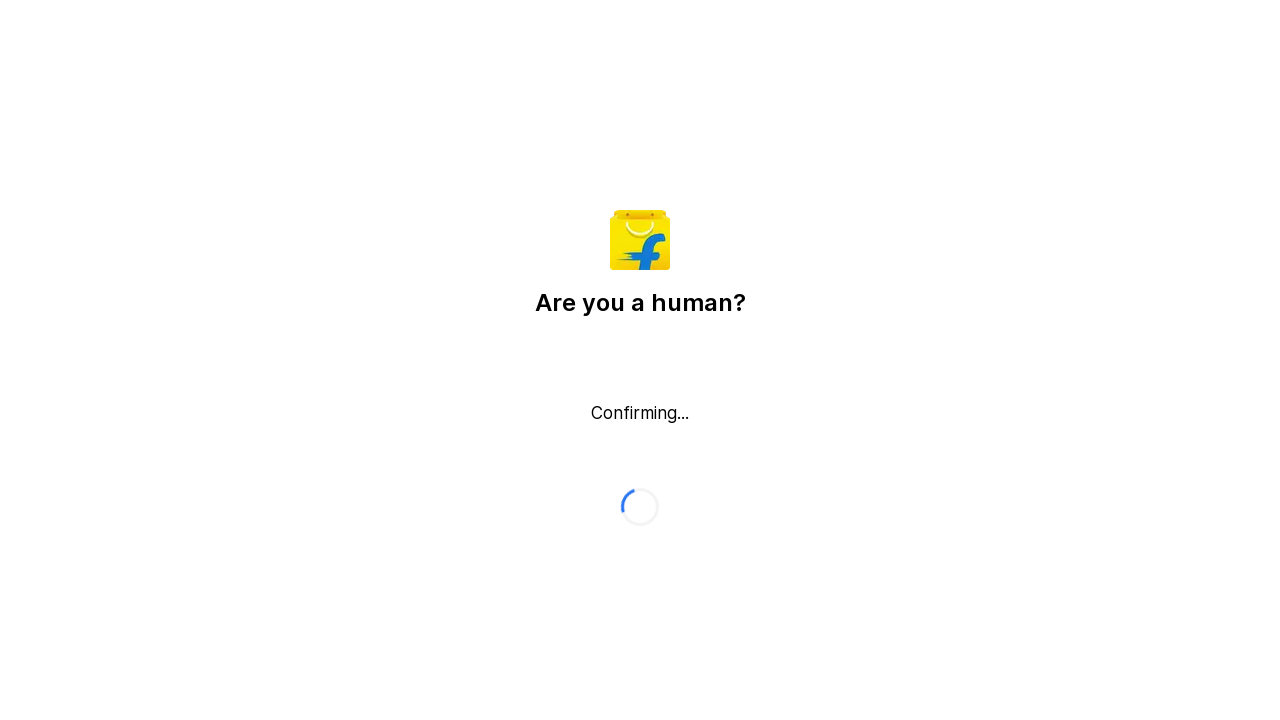

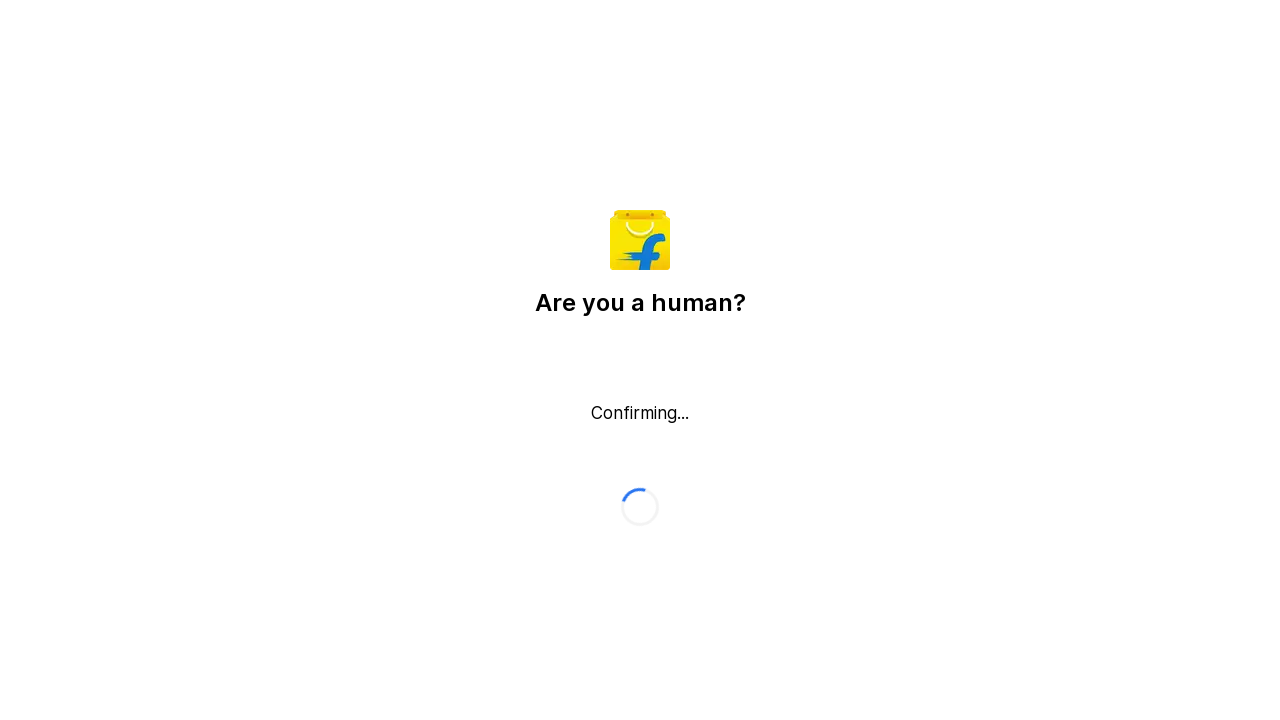